Tests scroll functionality by scrolling to elements and back to top

Starting URL: https://demoapps.qspiders.com/ui/scroll/newTabVertical

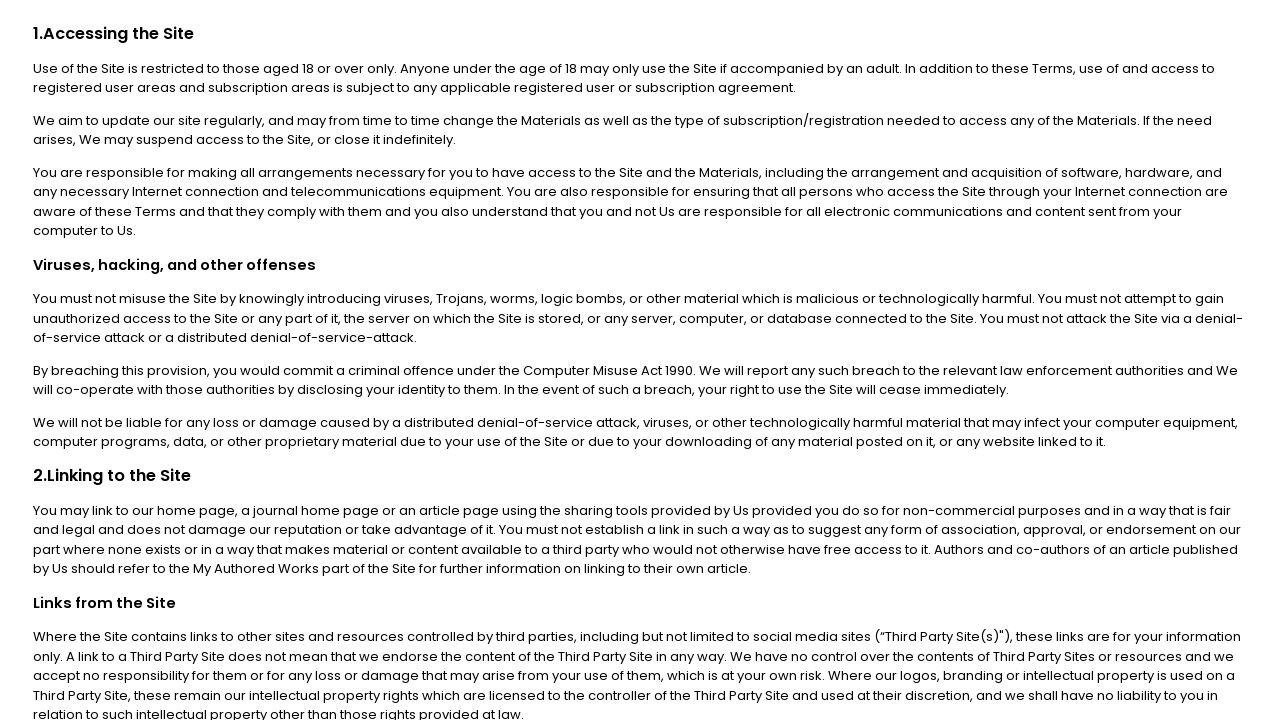

Scrolled checkbox element into view
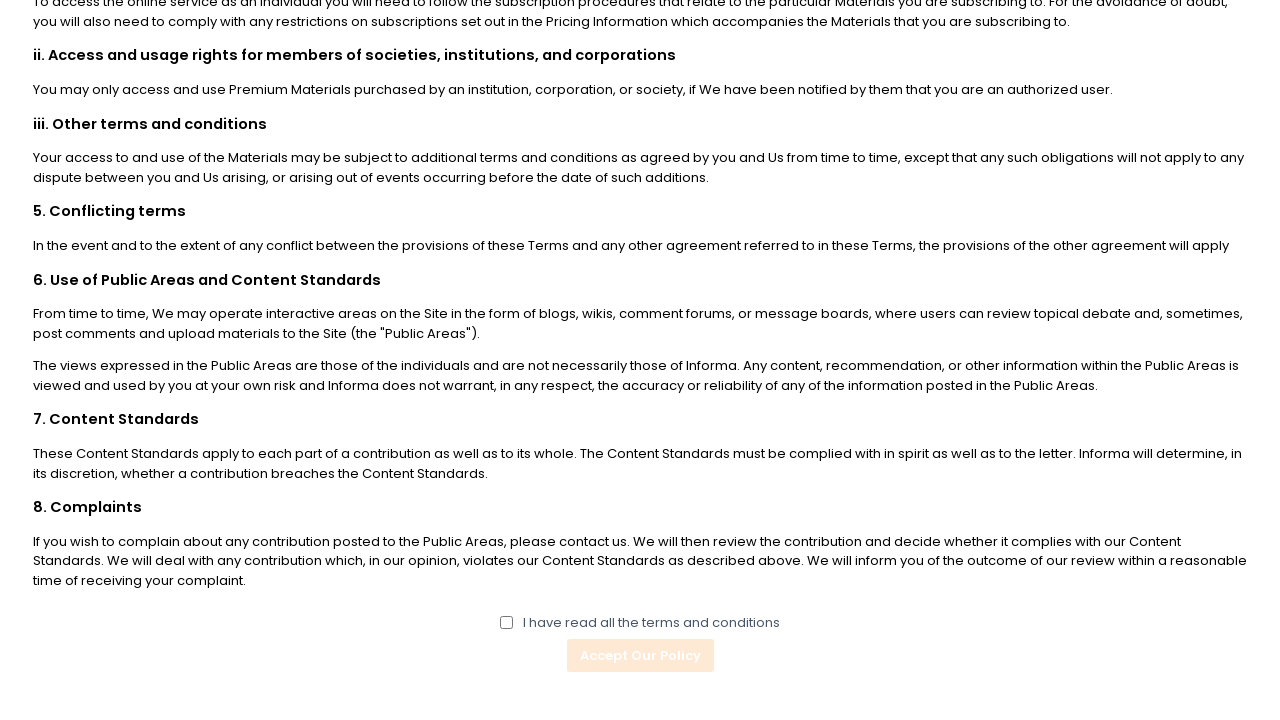

Scrolled page back to top
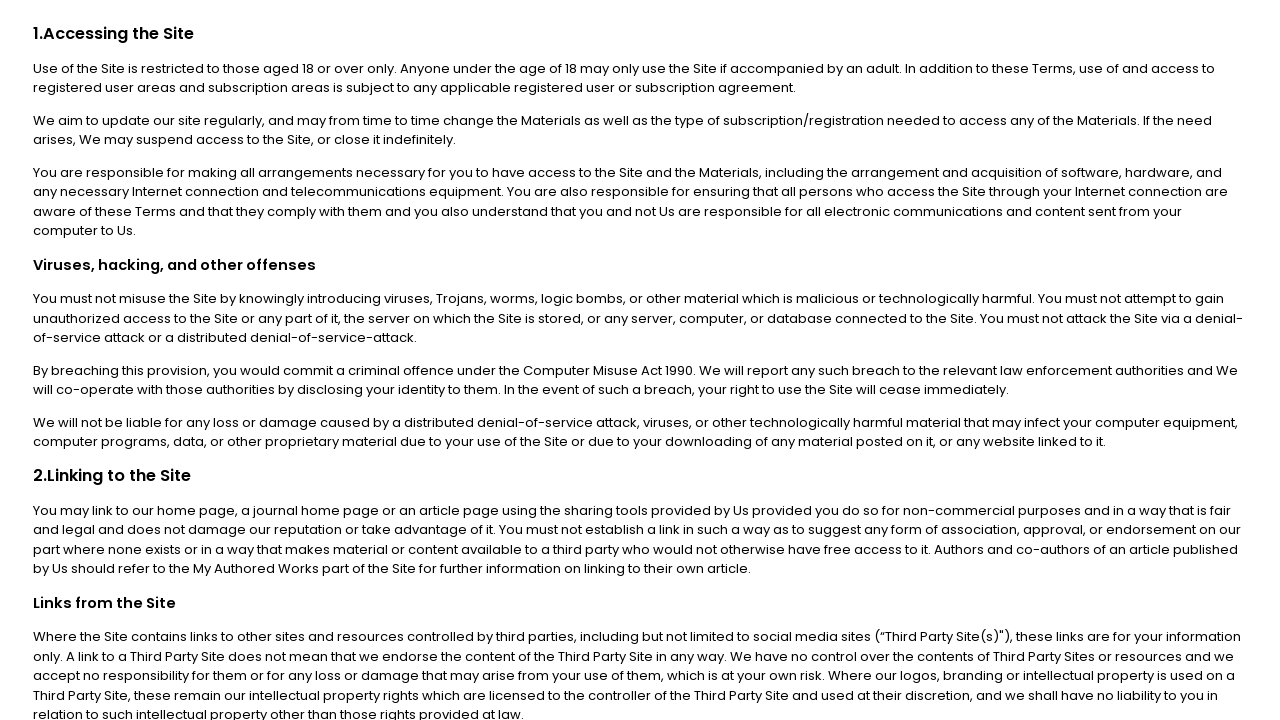

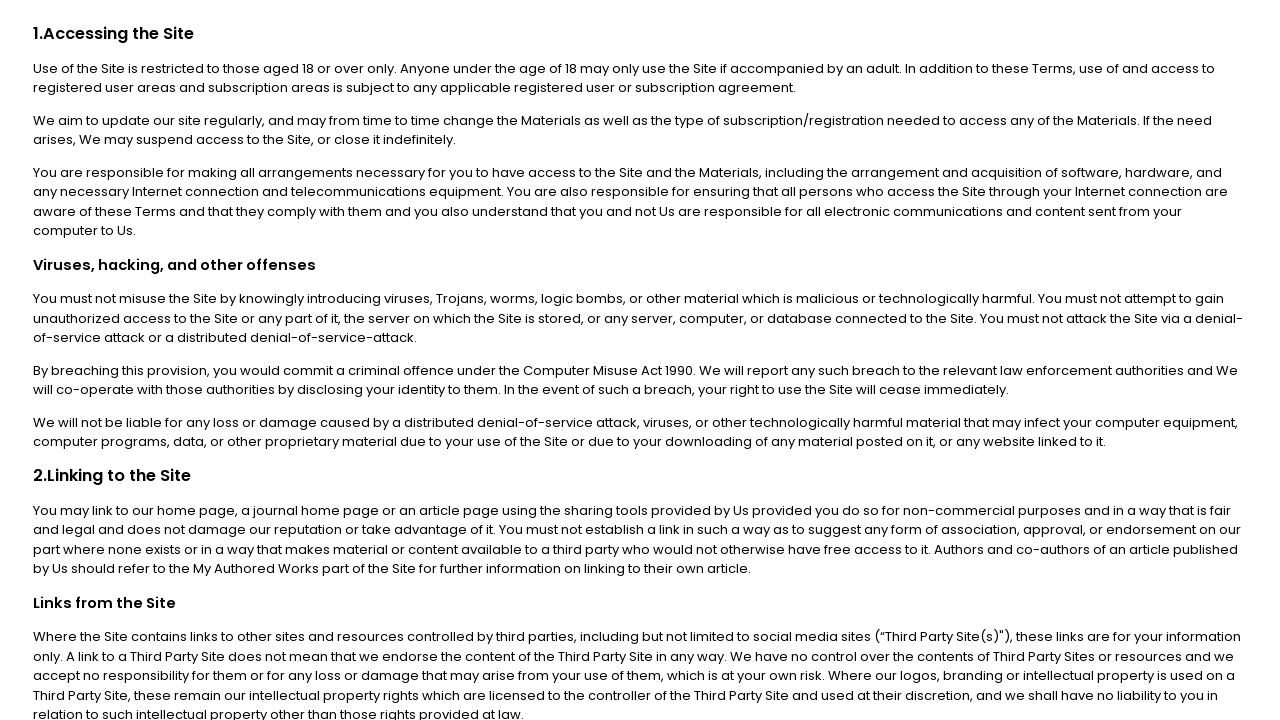